Tests a registration form by filling three input fields in the first block and clicking the submit button, then verifies the success message is displayed.

Starting URL: http://suninjuly.github.io/registration1.html

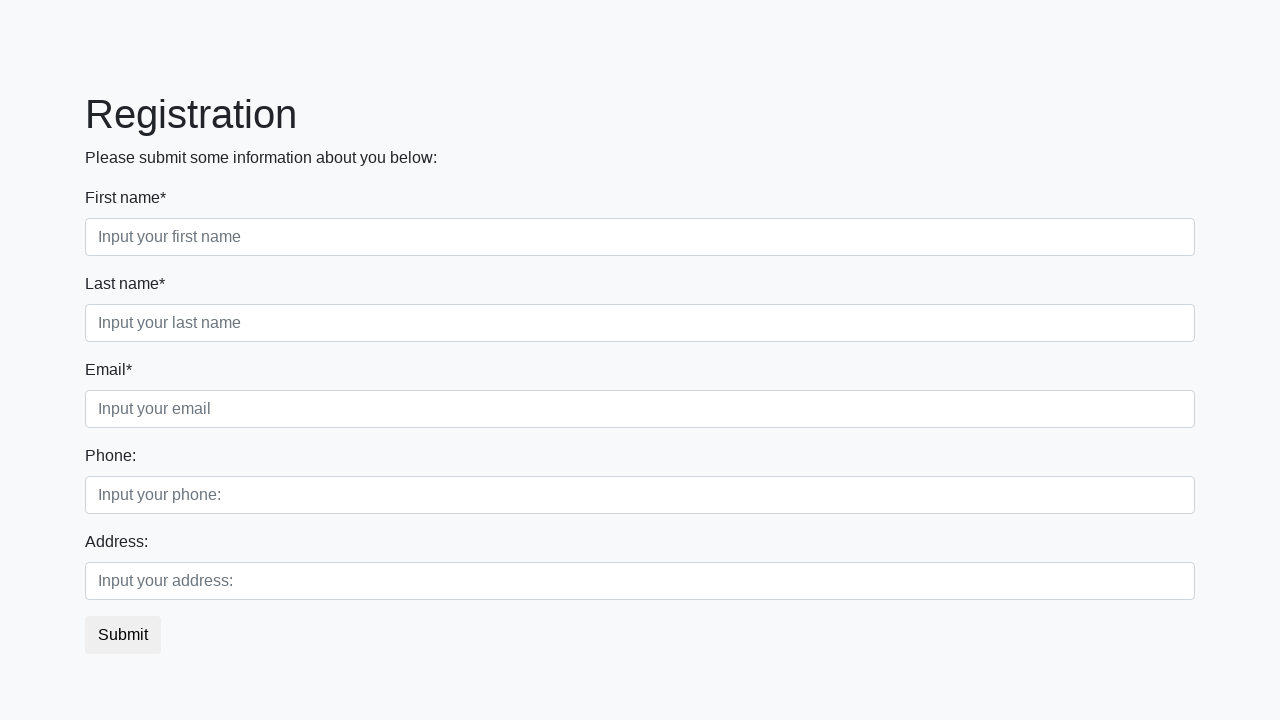

Filled first name field with 'Ivan' on .first_block input.first
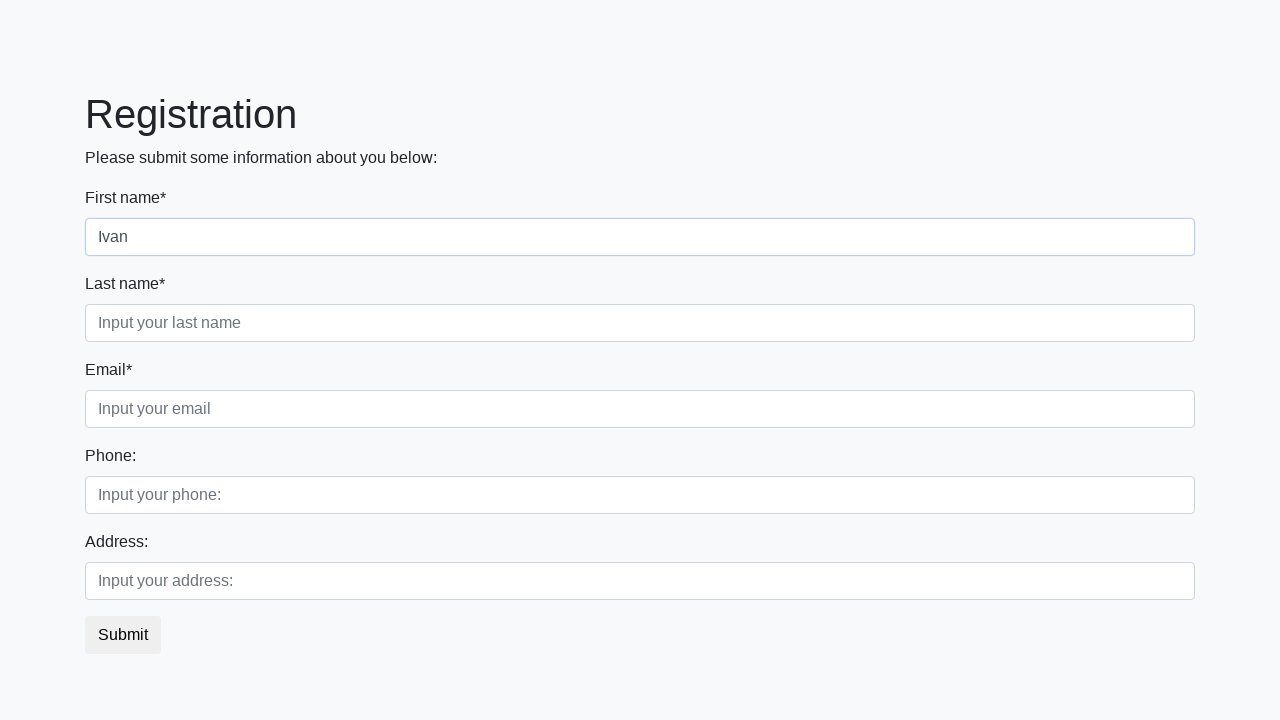

Filled last name field with 'Petrov' on .first_block input.second
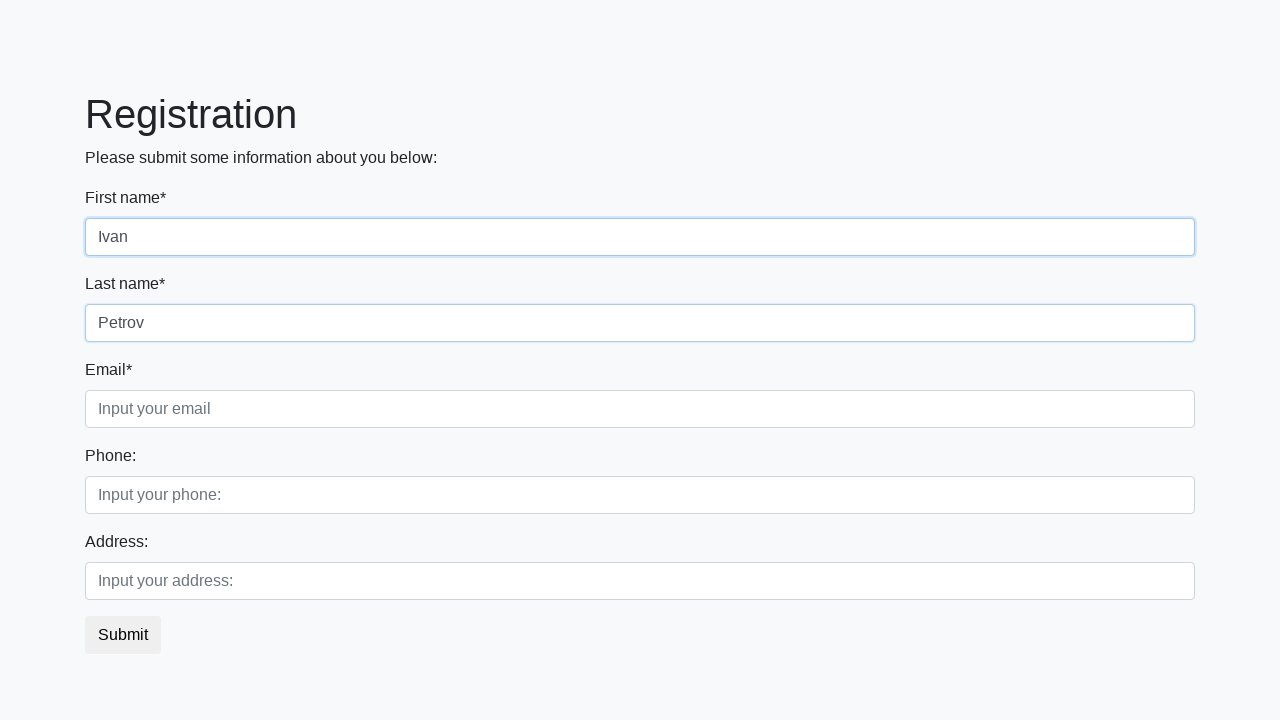

Filled email field with 'test@example.com' on .first_block input.third
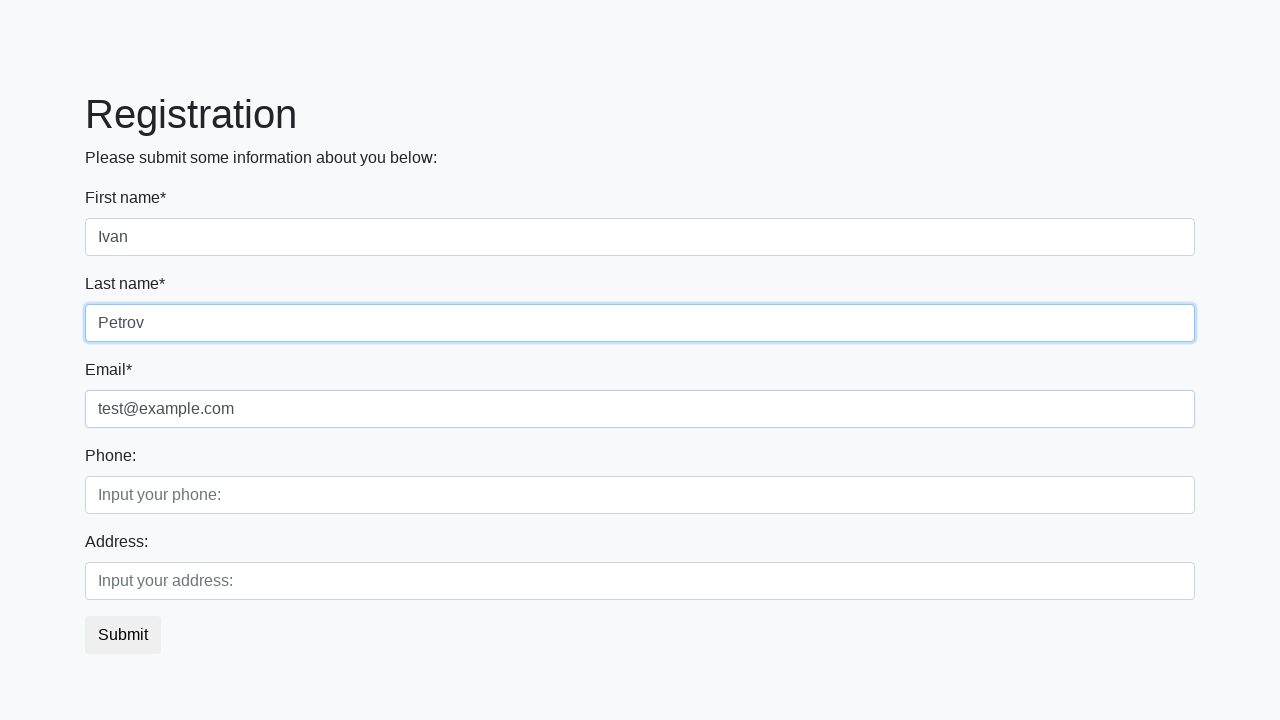

Clicked submit button at (123, 635) on button.btn
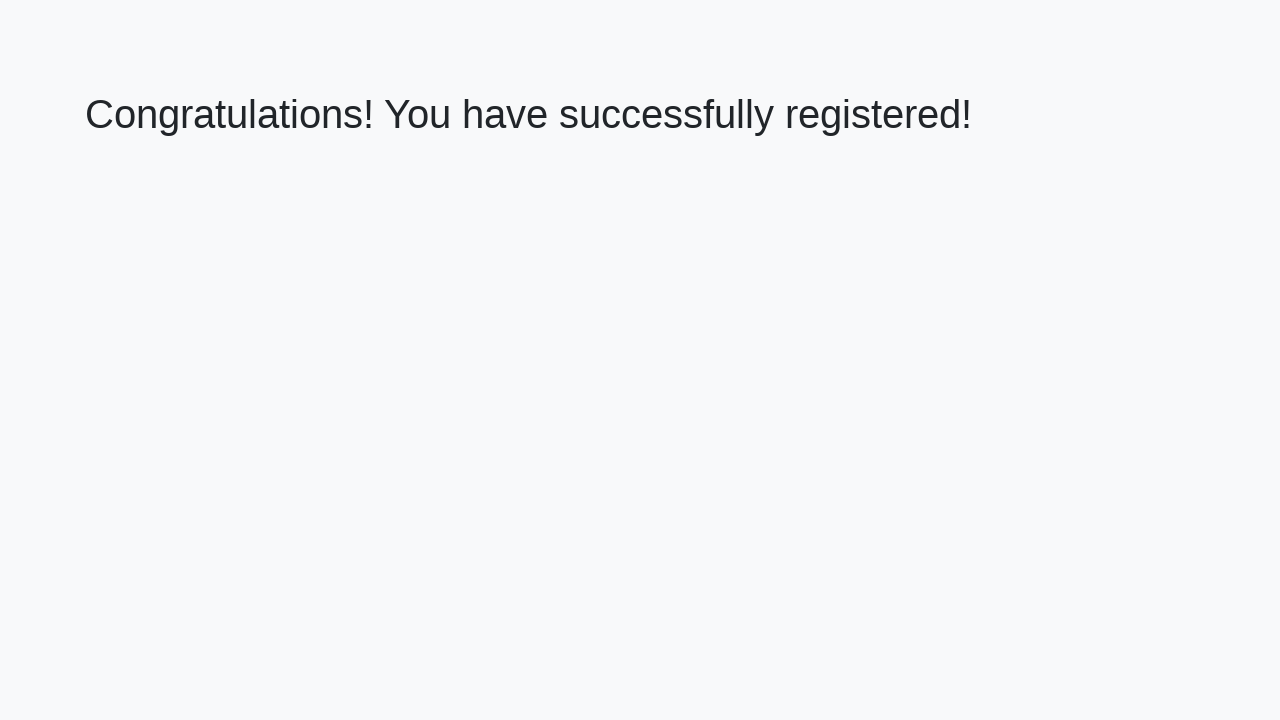

Success message header appeared
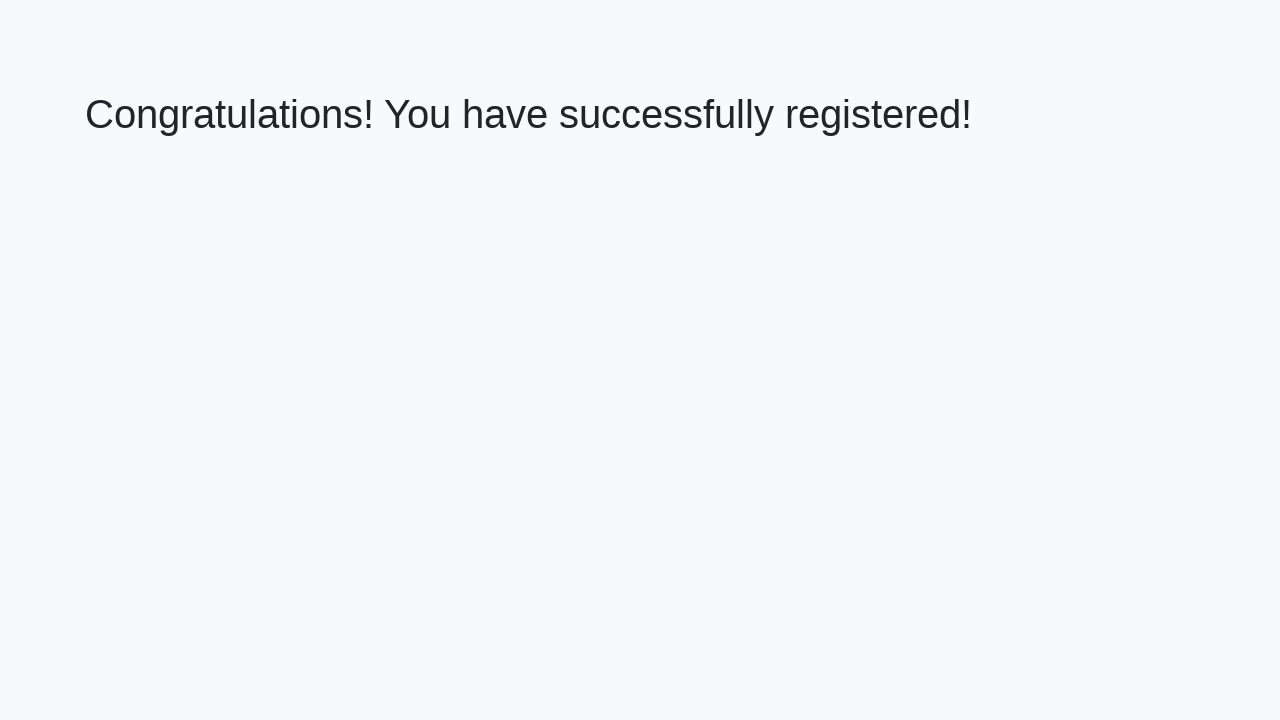

Retrieved success message text: 'Congratulations! You have successfully registered!'
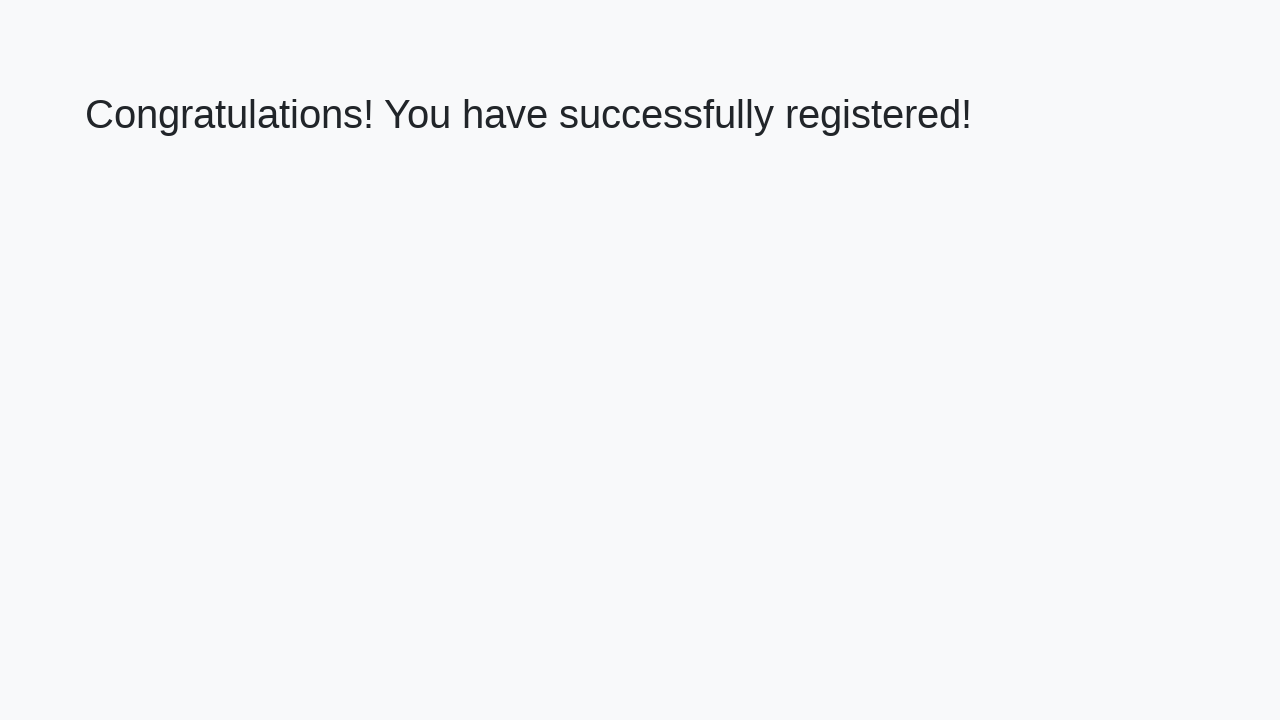

Assertion passed: Success message matches expected text
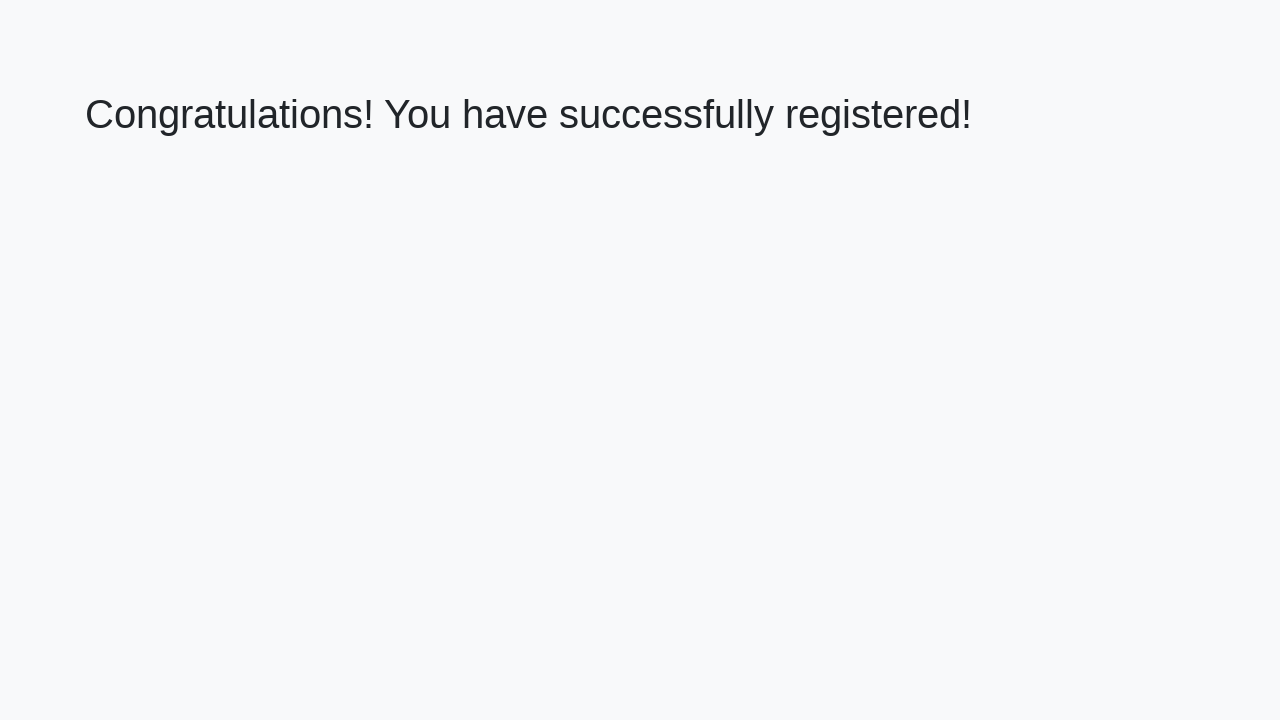

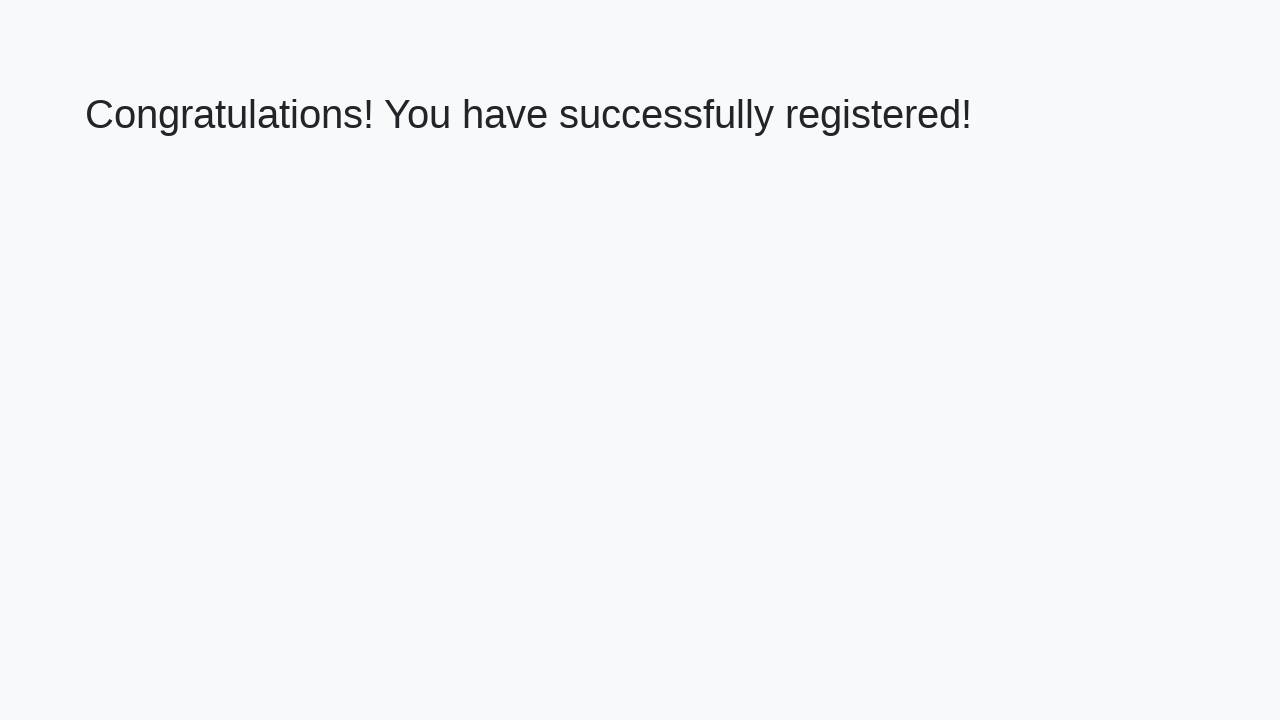